Tests navigation menu for Hair Goals category by clicking through all subcategories and verifying collections load

Starting URL: https://www.tresemme.in/

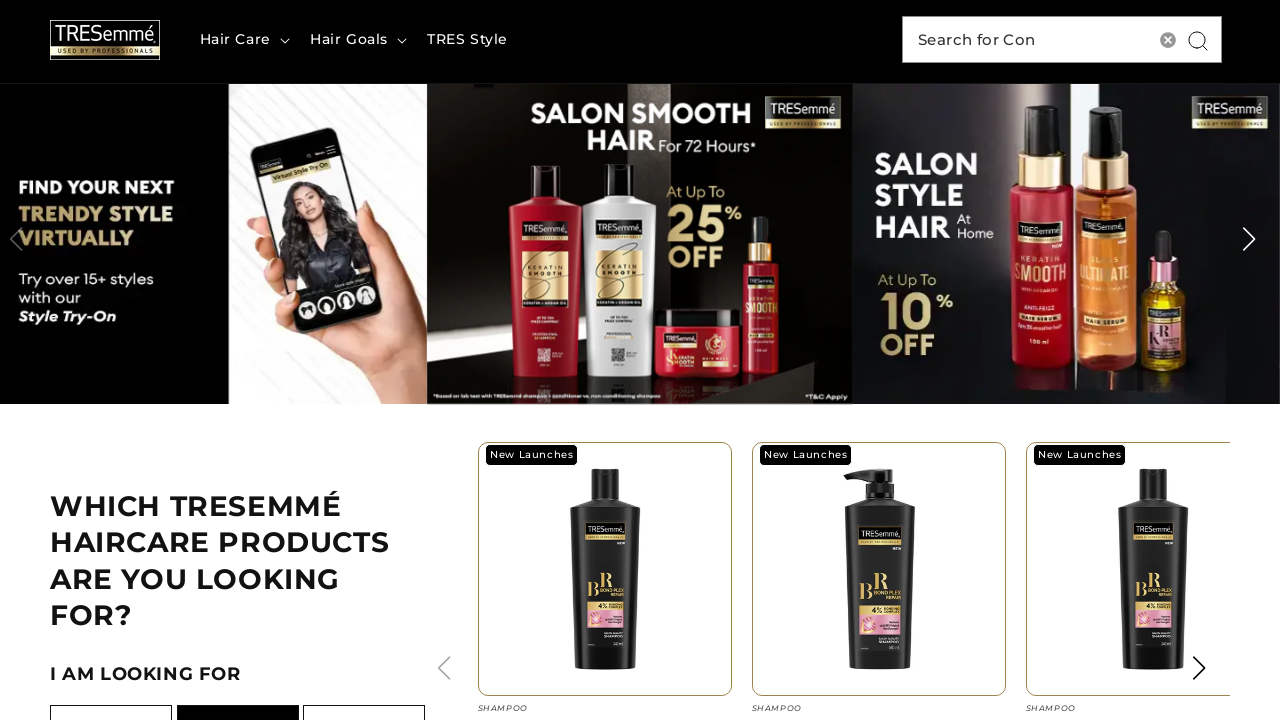

Clicked on Hair Goals menu at (349, 40) on xpath=//nav[@id='header_nav-dropdown-cstm']//details/summary/span[text()='Hair G
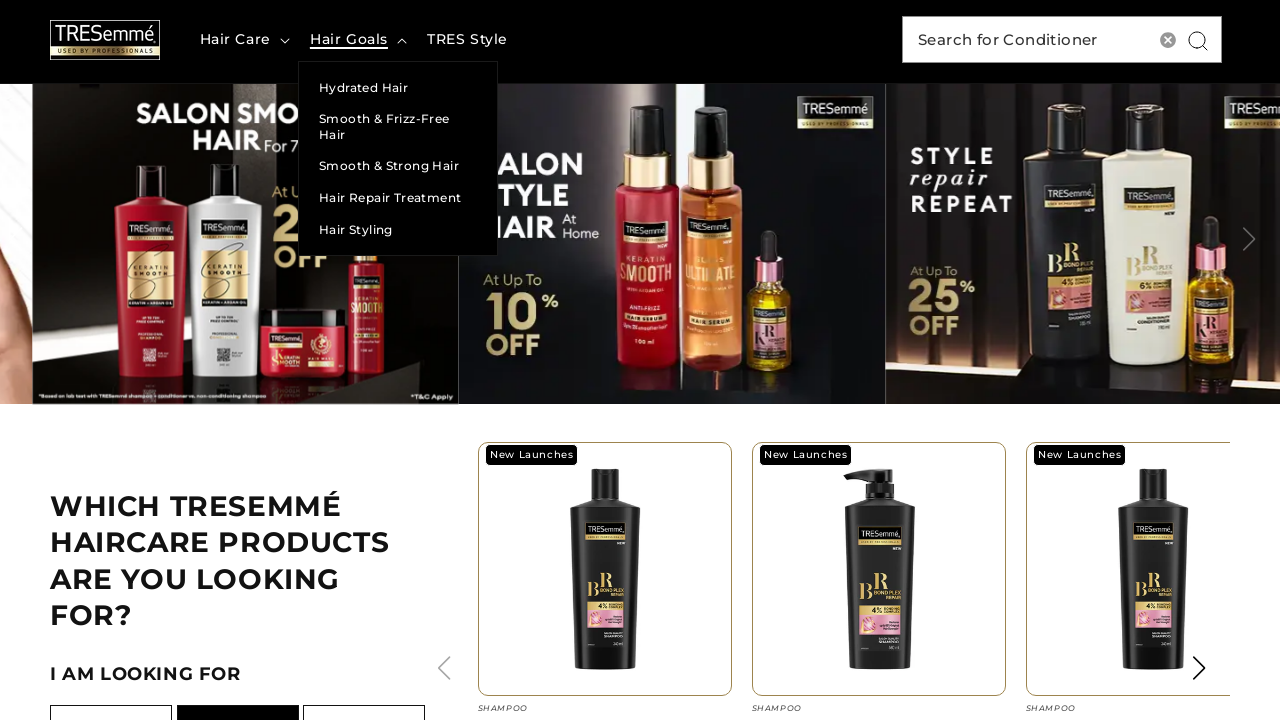

Clicked on Hydrated Hair subcategory at (398, 87) on //nav[@id='header_nav-dropdown-cstm']//details//span[text()='Hair Goals']/parent
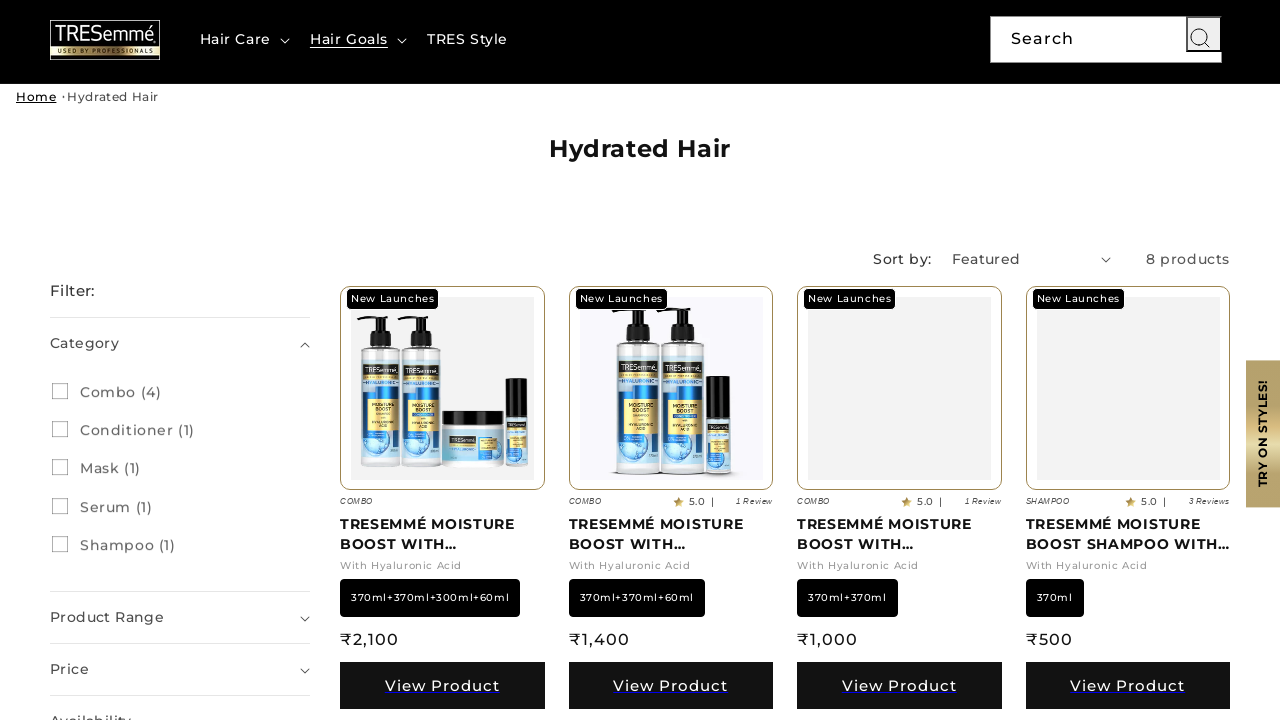

Collection items loaded for Hydrated Hair
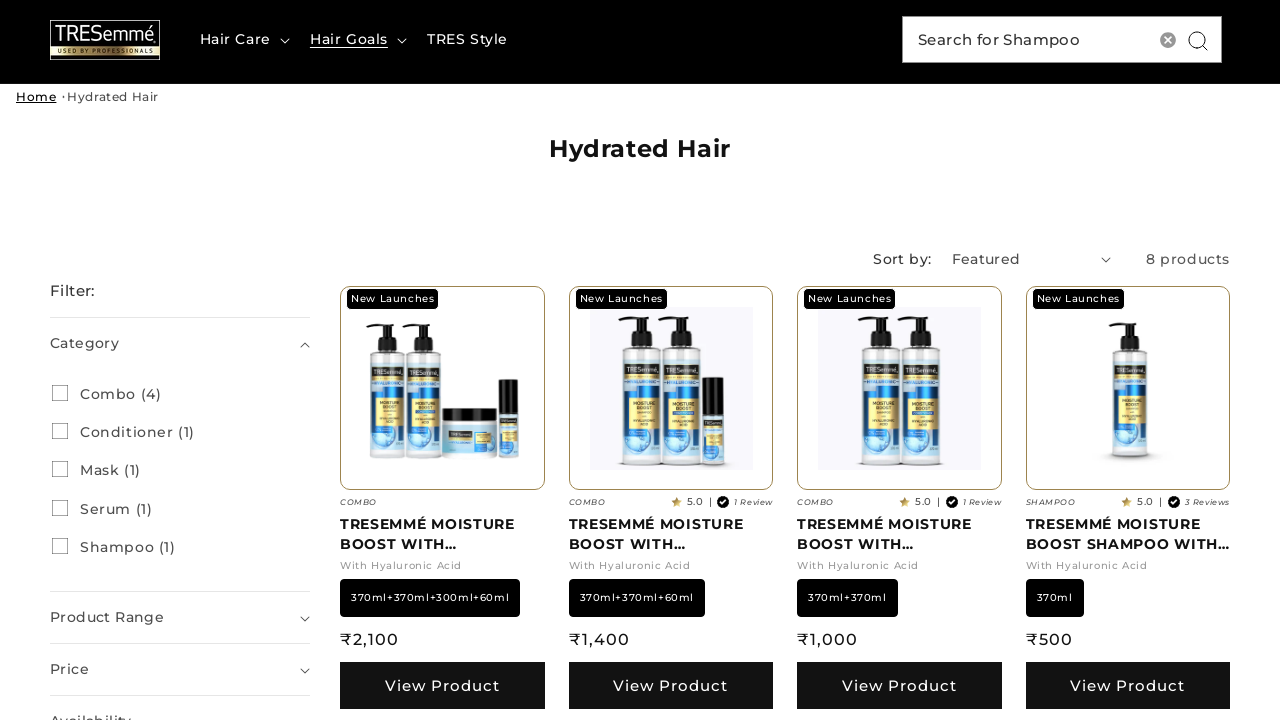

Clicked logo to navigate back to homepage at (105, 40) on img[alt*='TRESemme'], img[class*='logo']
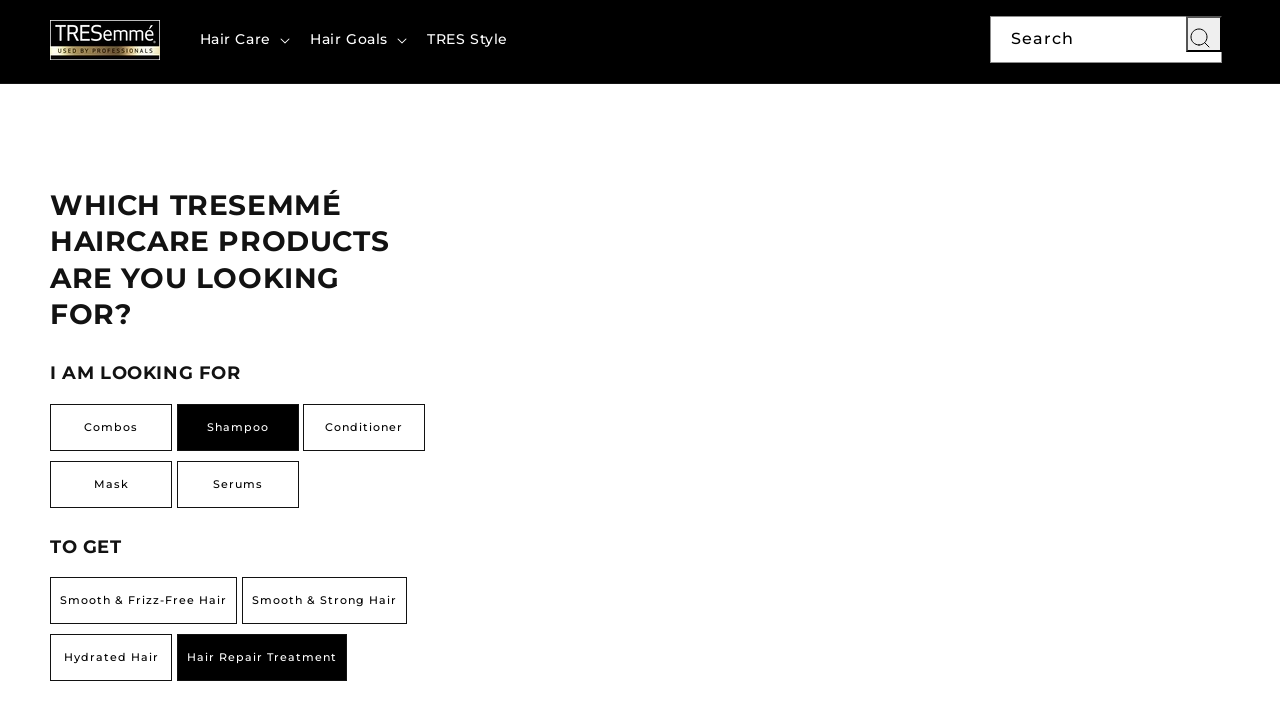

Clicked on Hair Goals menu at (349, 40) on xpath=//nav[@id='header_nav-dropdown-cstm']//details/summary/span[text()='Hair G
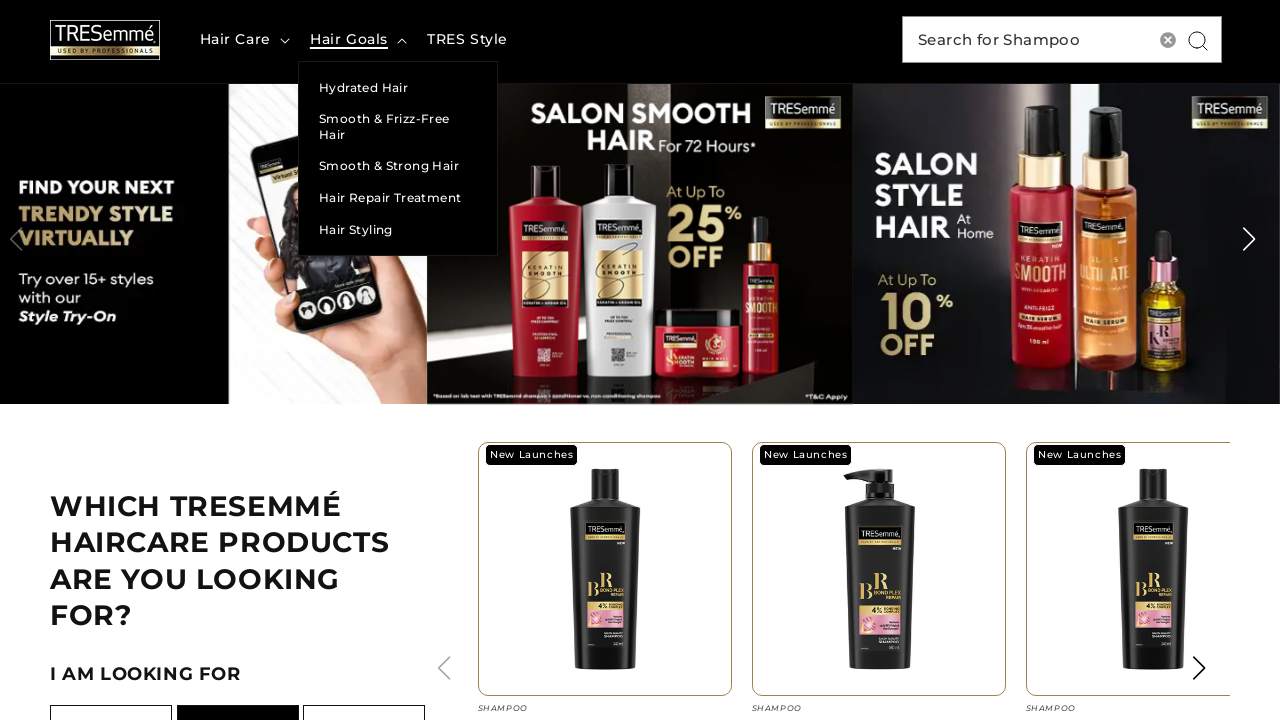

Clicked on Smooth & Frizz-Free Hair subcategory at (398, 127) on //nav[@id='header_nav-dropdown-cstm']//details//span[text()='Hair Goals']/parent
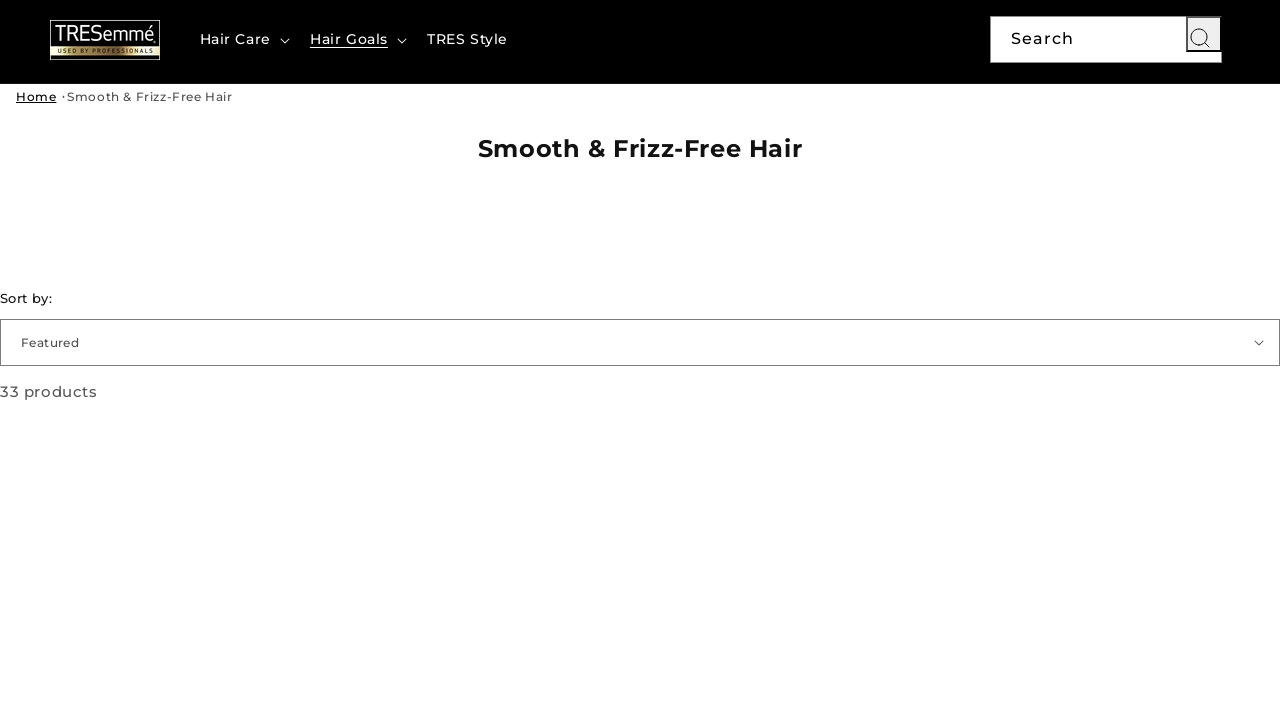

Collection items loaded for Smooth & Frizz-Free Hair
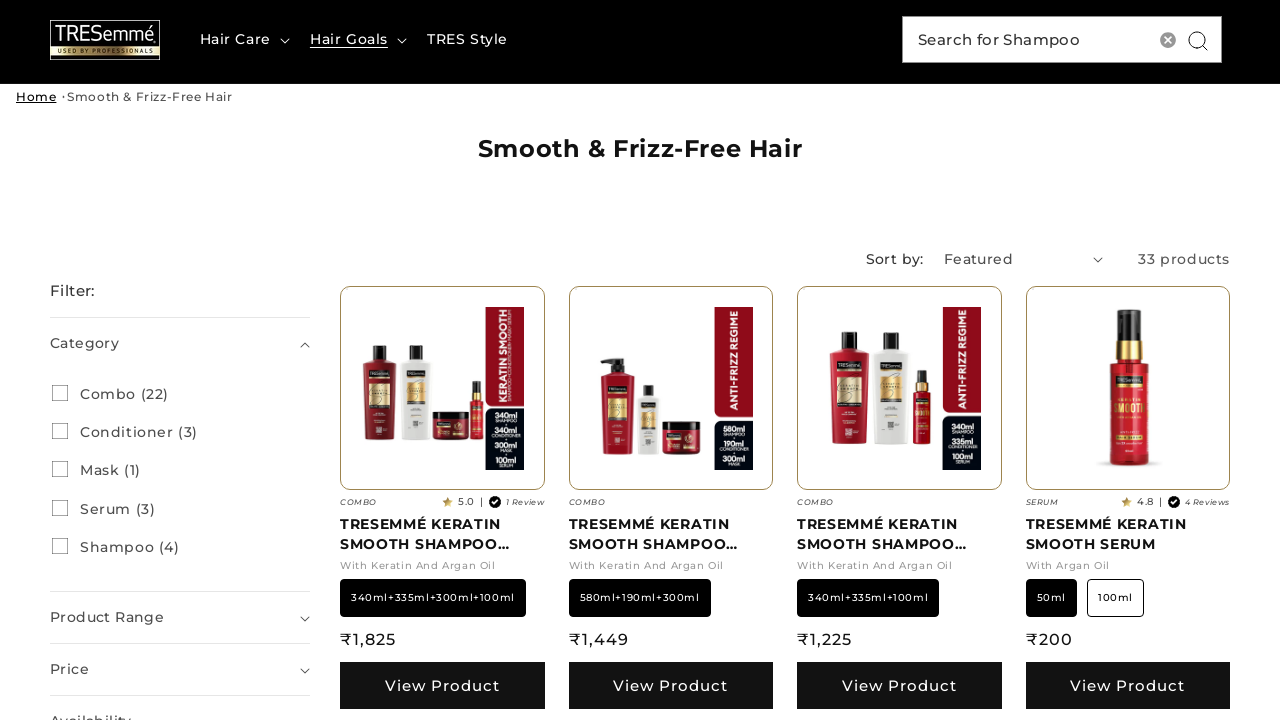

Clicked logo to navigate back to homepage at (105, 40) on img[alt*='TRESemme'], img[class*='logo']
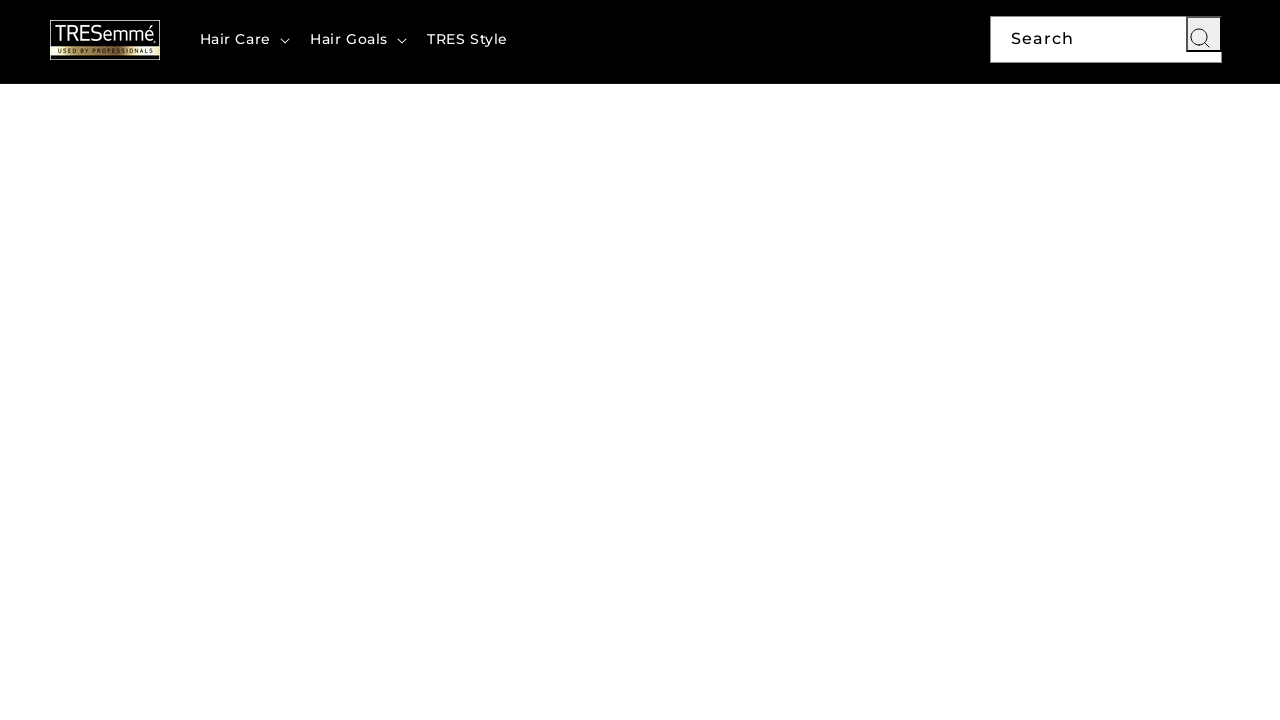

Clicked on Hair Goals menu at (349, 40) on xpath=//nav[@id='header_nav-dropdown-cstm']//details/summary/span[text()='Hair G
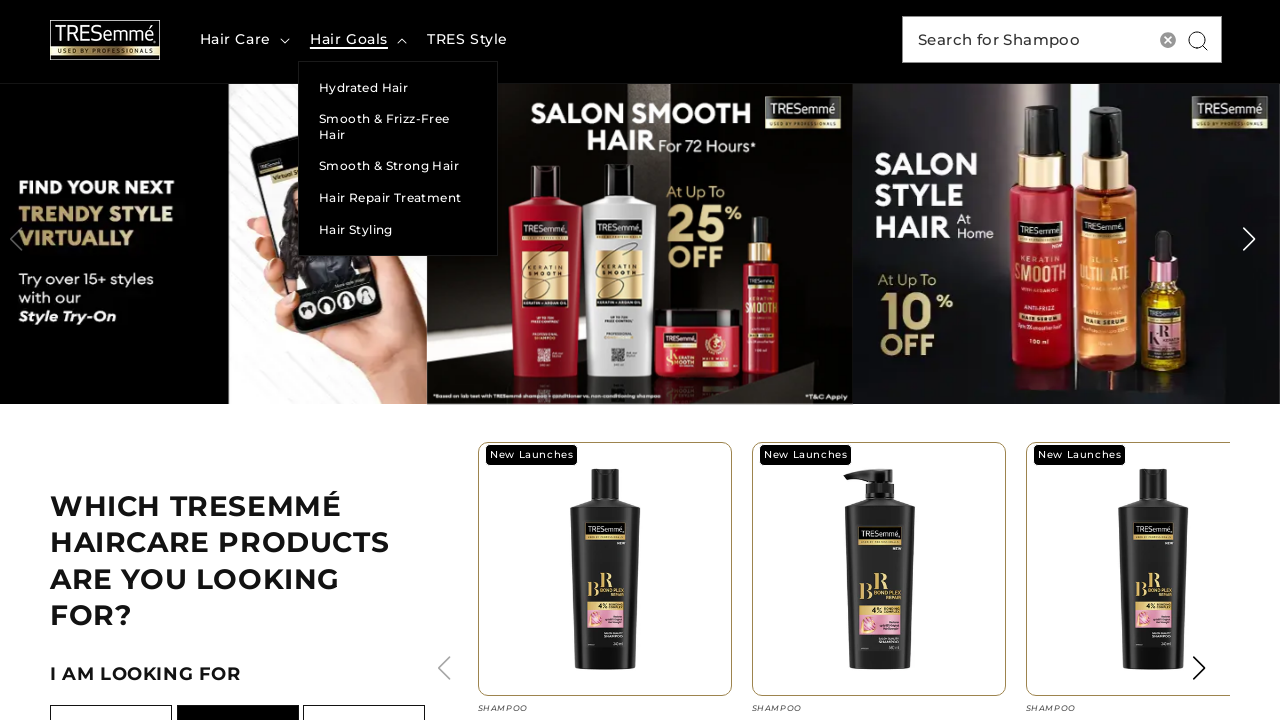

Clicked on Smooth & Strong Hair subcategory at (398, 166) on //nav[@id='header_nav-dropdown-cstm']//details//span[text()='Hair Goals']/parent
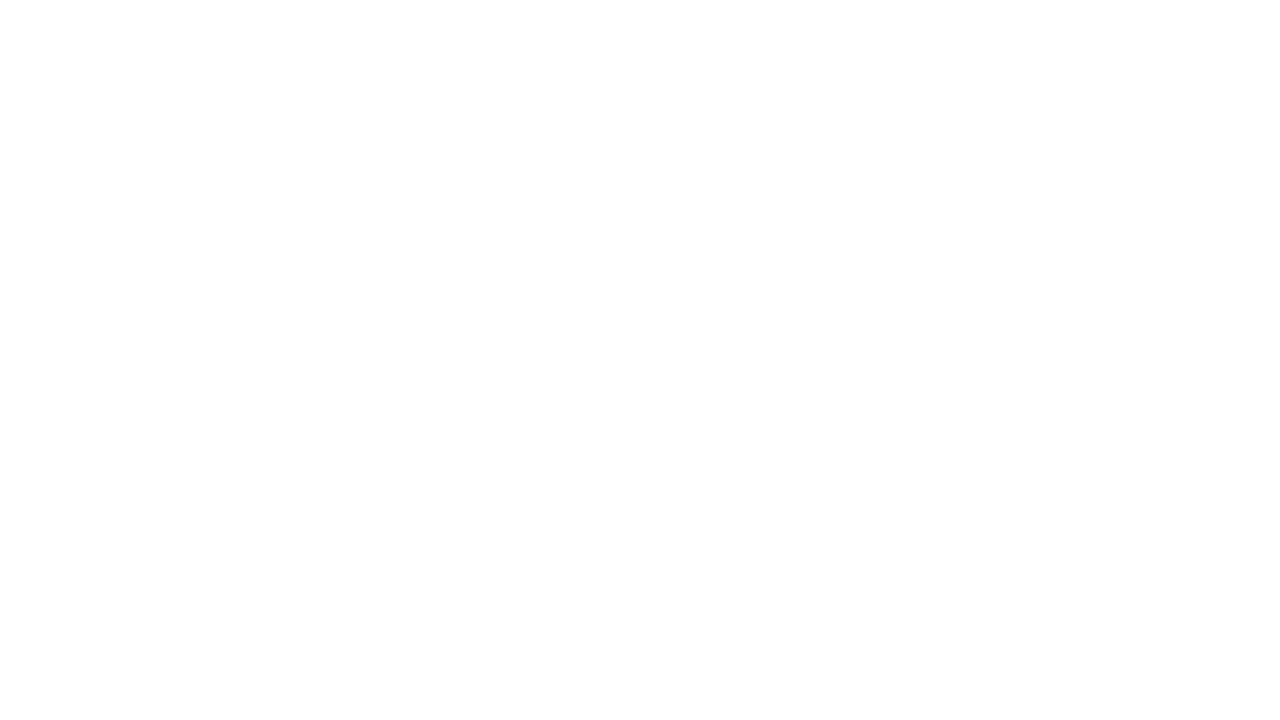

Collection items loaded for Smooth & Strong Hair
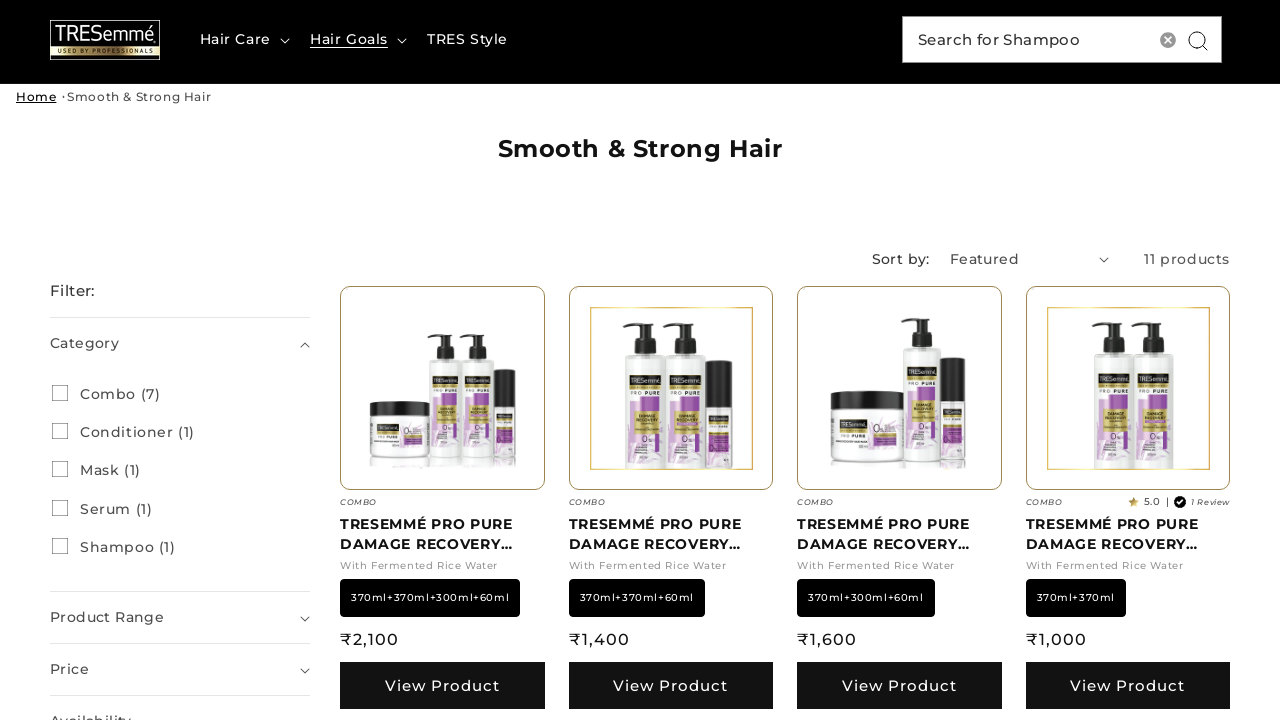

Clicked logo to navigate back to homepage at (105, 40) on img[alt*='TRESemme'], img[class*='logo']
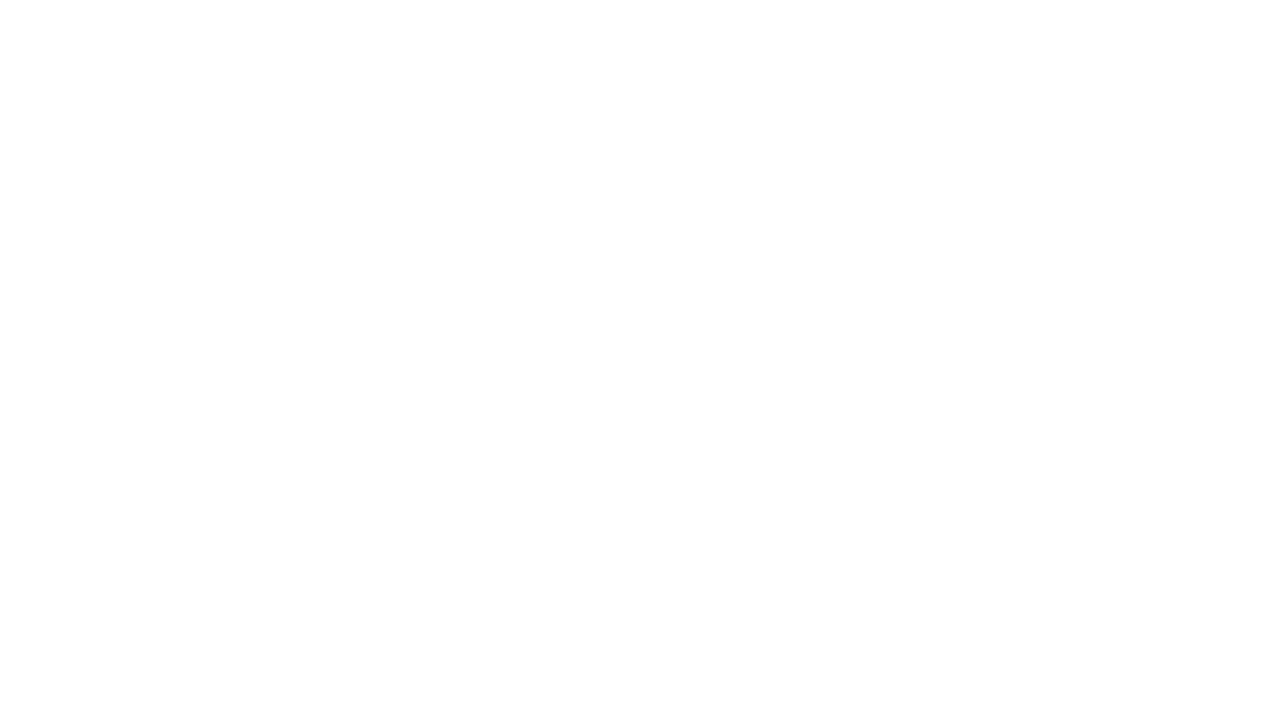

Clicked on Hair Goals menu at (349, 40) on xpath=//nav[@id='header_nav-dropdown-cstm']//details/summary/span[text()='Hair G
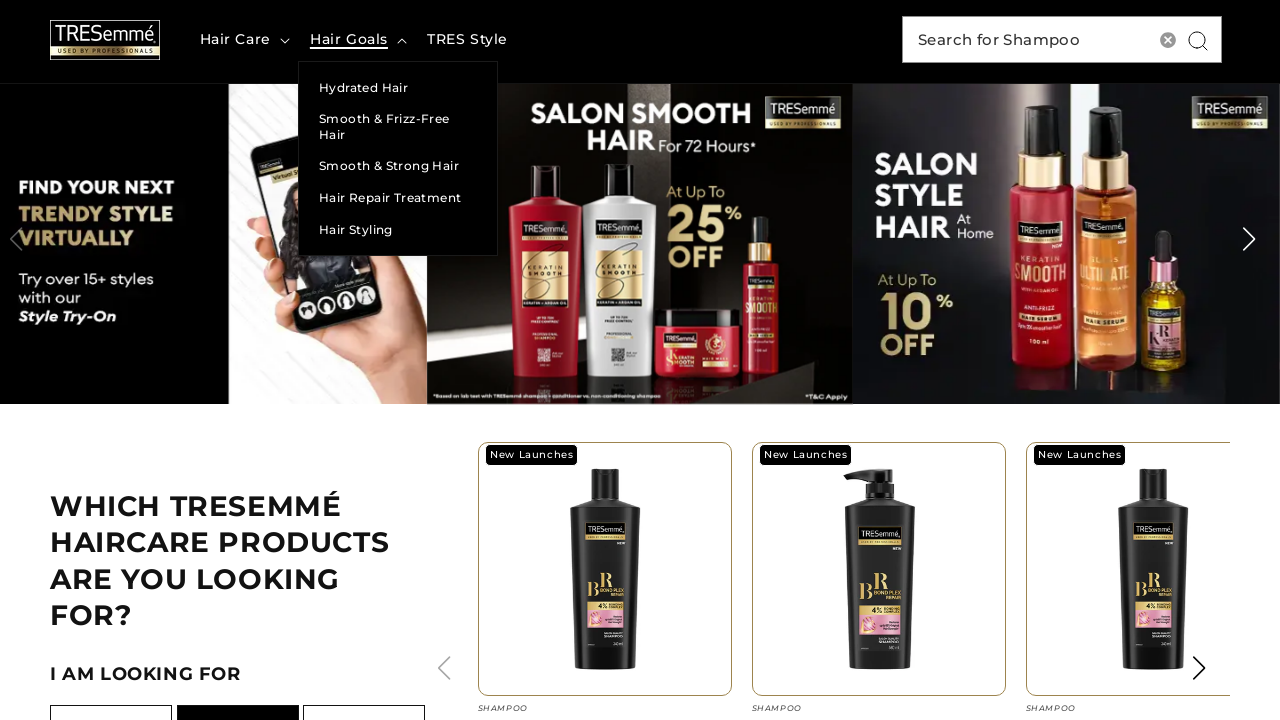

Clicked on Hair Repair Treatment subcategory at (398, 198) on //nav[@id='header_nav-dropdown-cstm']//details//span[text()='Hair Goals']/parent
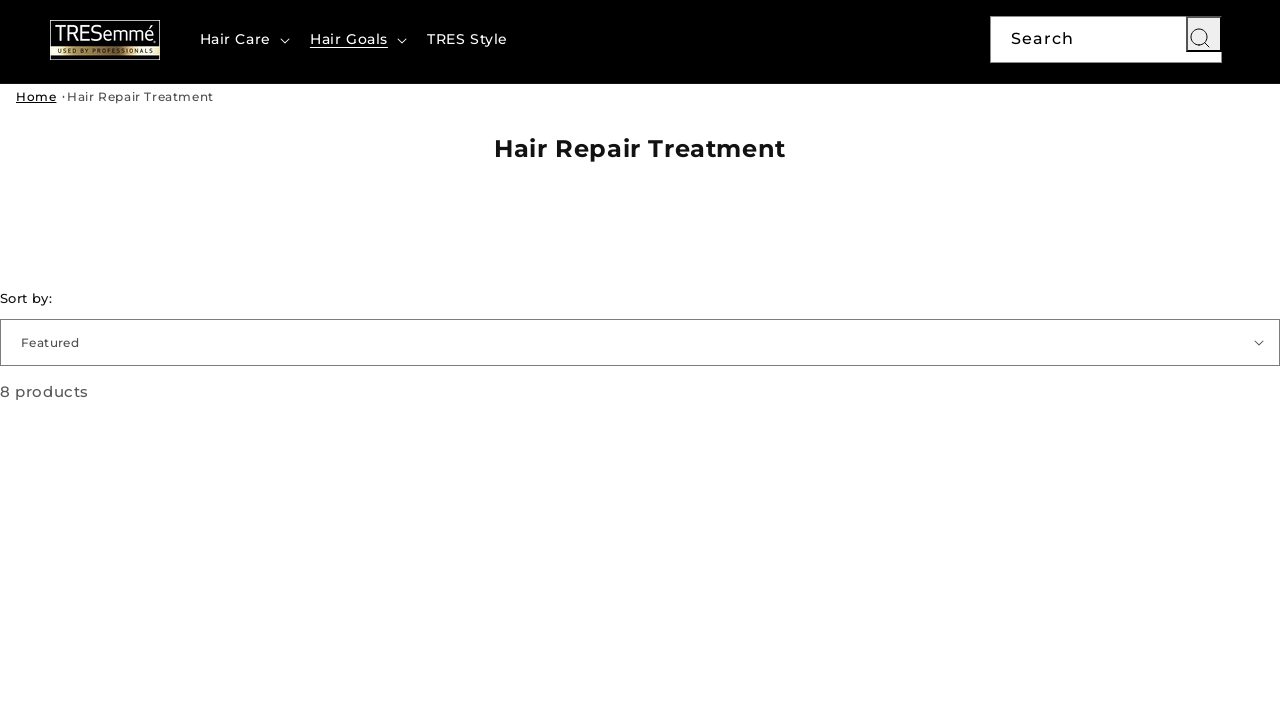

Collection items loaded for Hair Repair Treatment
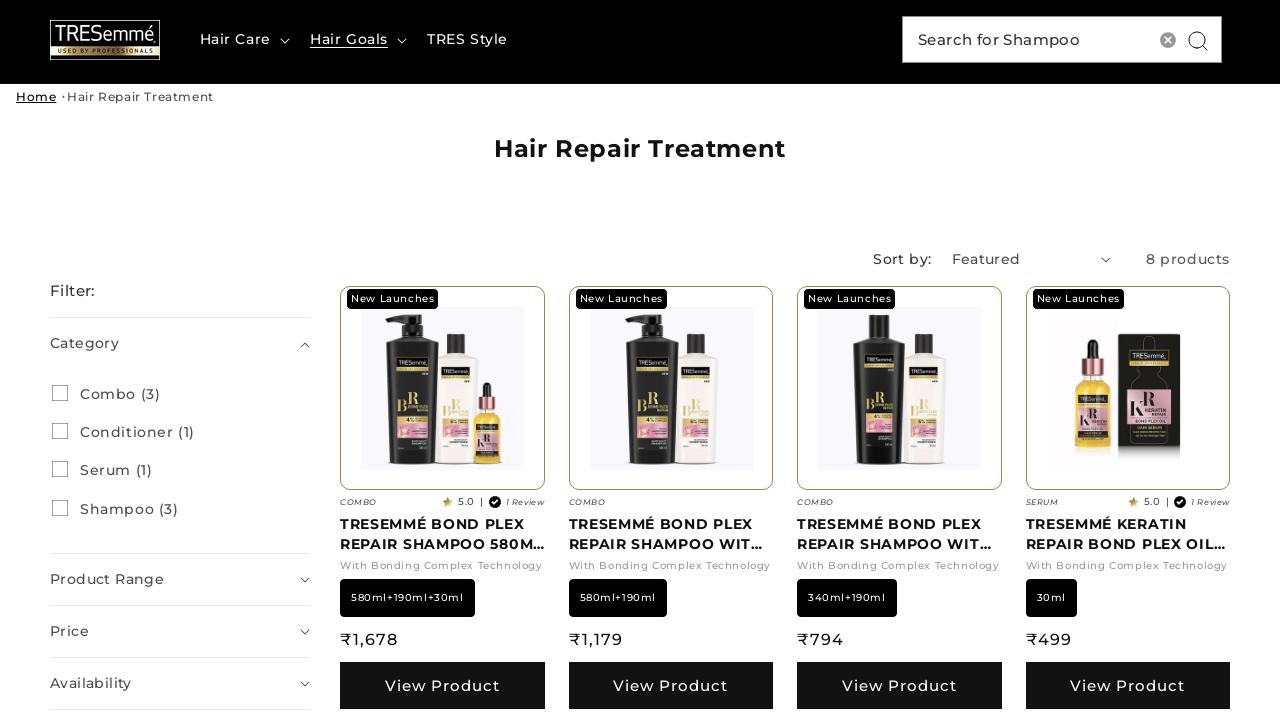

Clicked logo to navigate back to homepage at (105, 40) on img[alt*='TRESemme'], img[class*='logo']
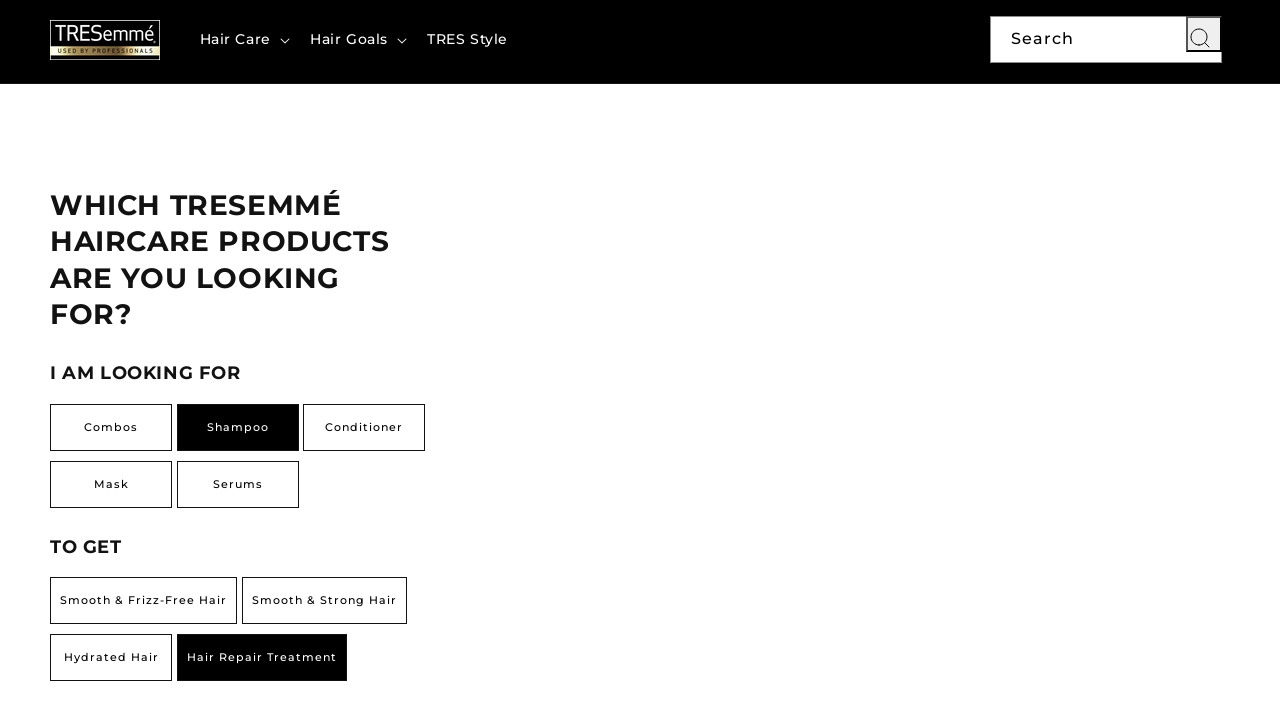

Clicked on Hair Goals menu at (349, 40) on xpath=//nav[@id='header_nav-dropdown-cstm']//details/summary/span[text()='Hair G
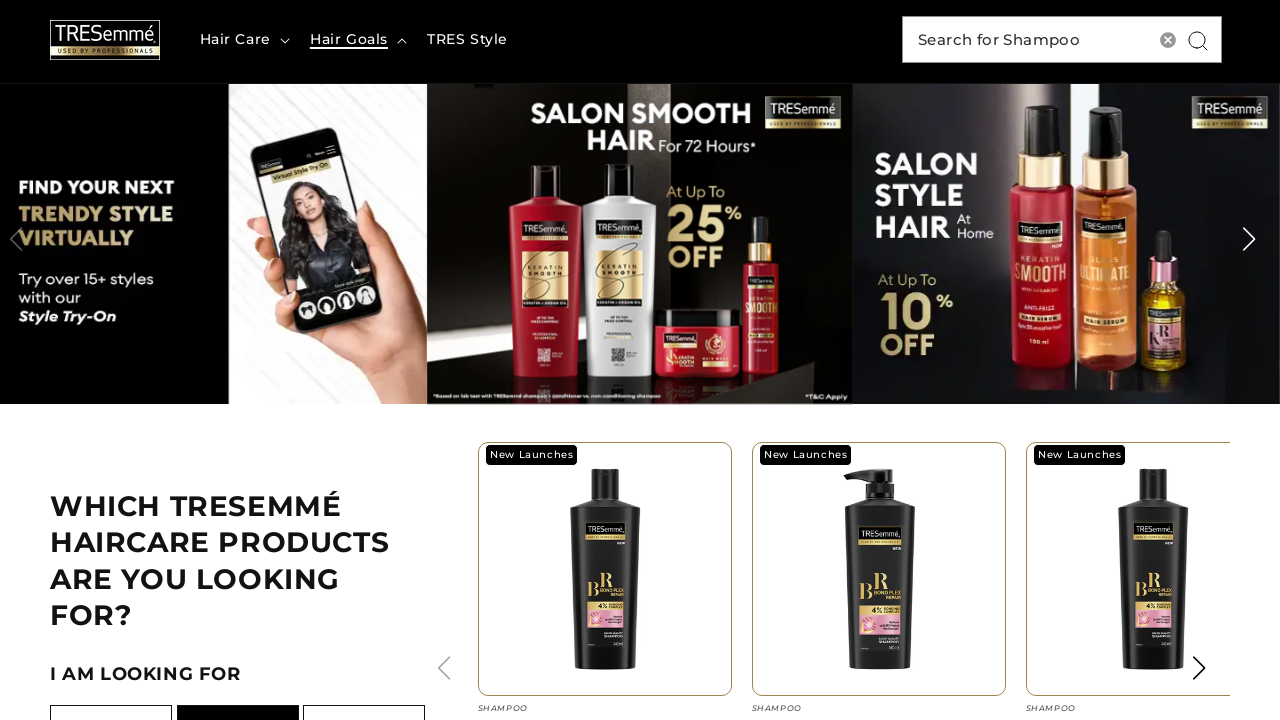

Clicked on Hair Styling subcategory at (398, 229) on //nav[@id='header_nav-dropdown-cstm']//details//span[text()='Hair Goals']/parent
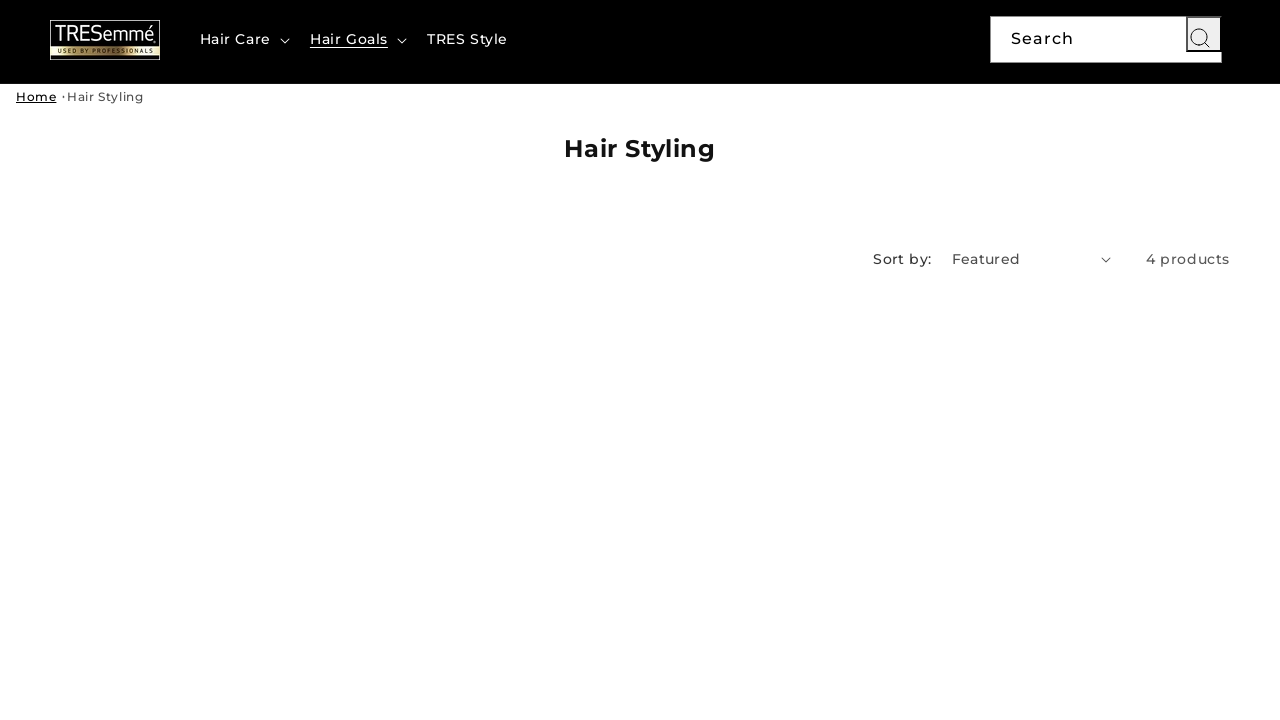

Collection items loaded for Hair Styling
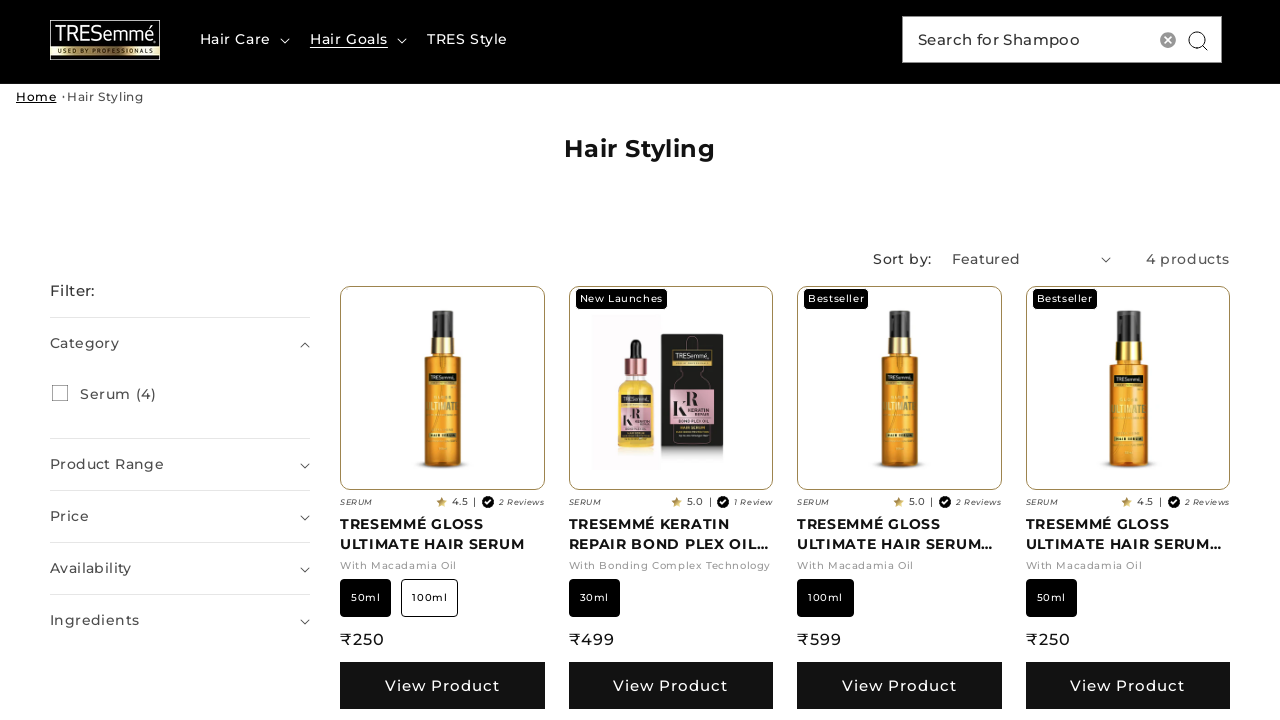

Clicked logo to navigate back to homepage at (105, 40) on img[alt*='TRESemme'], img[class*='logo']
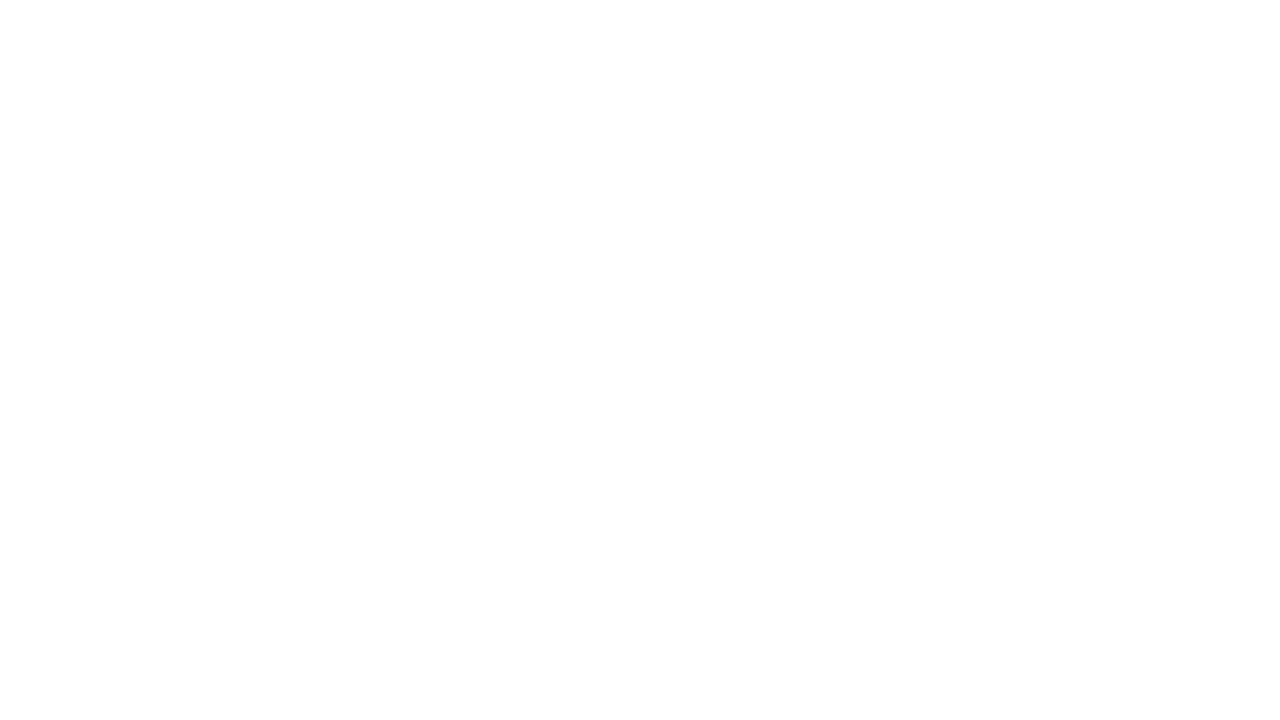

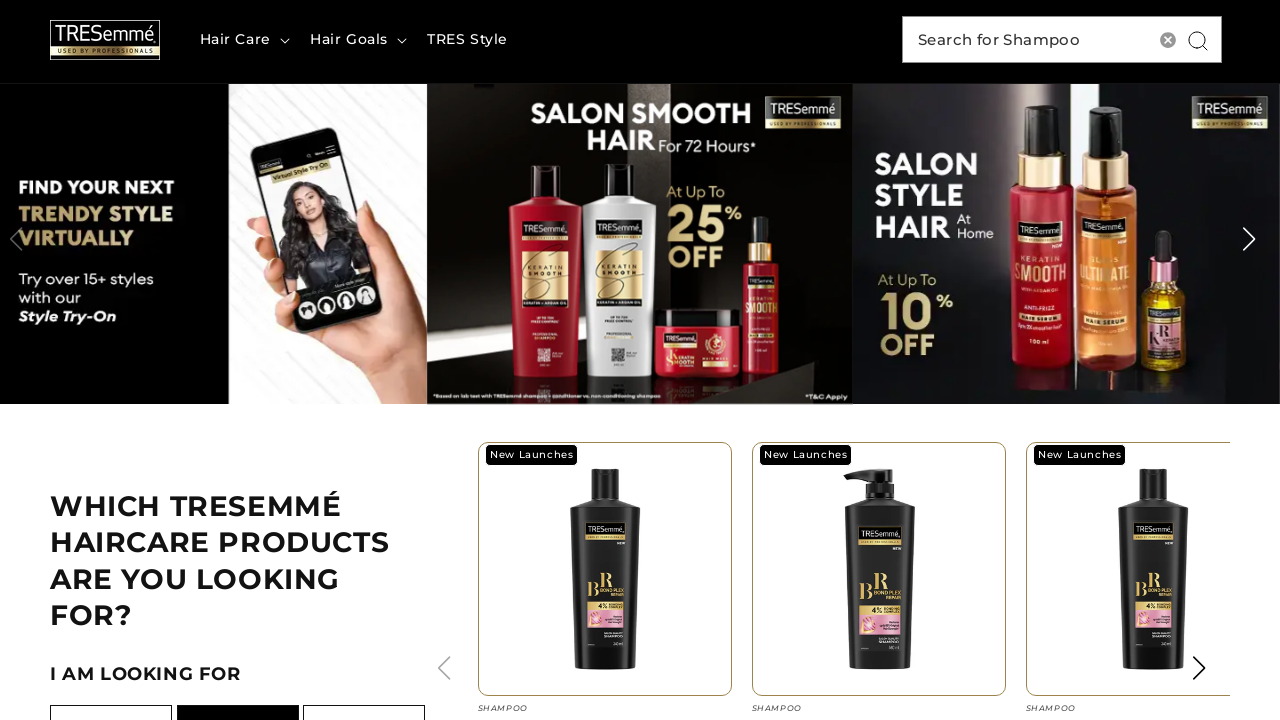